Tests element location by ID on Python.org website, attempting to find both valid and invalid element IDs

Starting URL: http://www.python.org

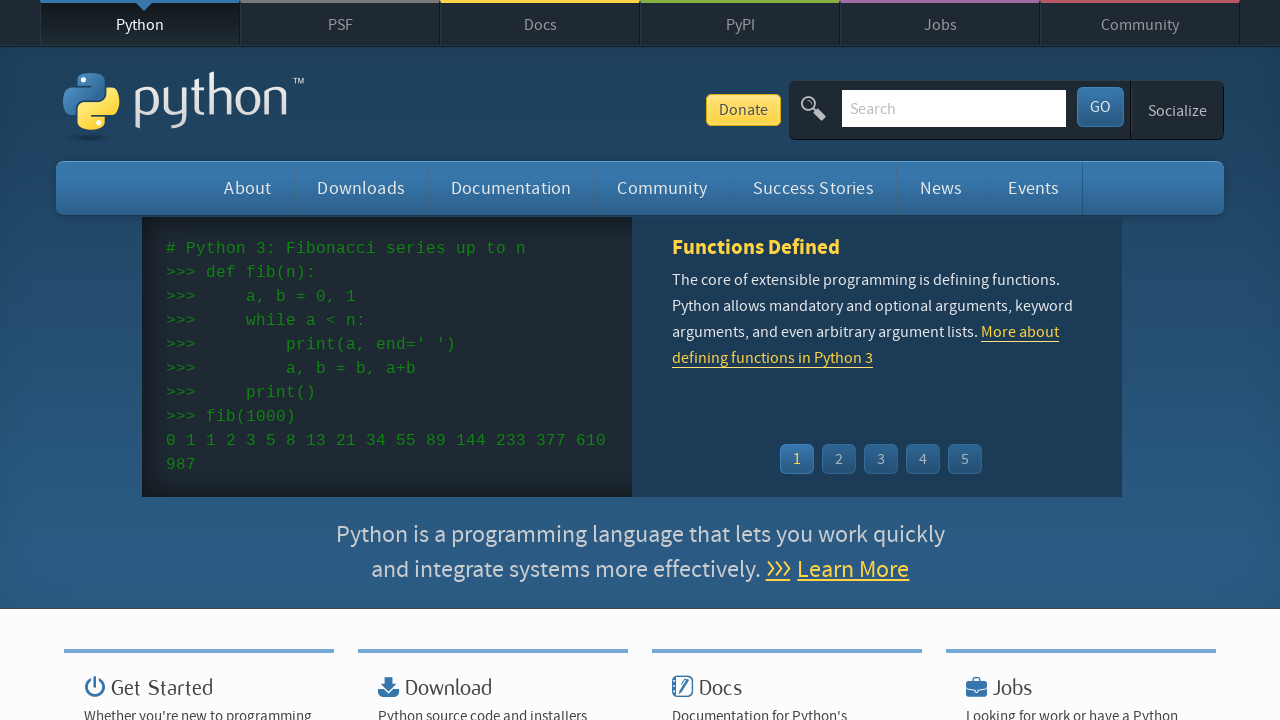

Navigated to Python.org website
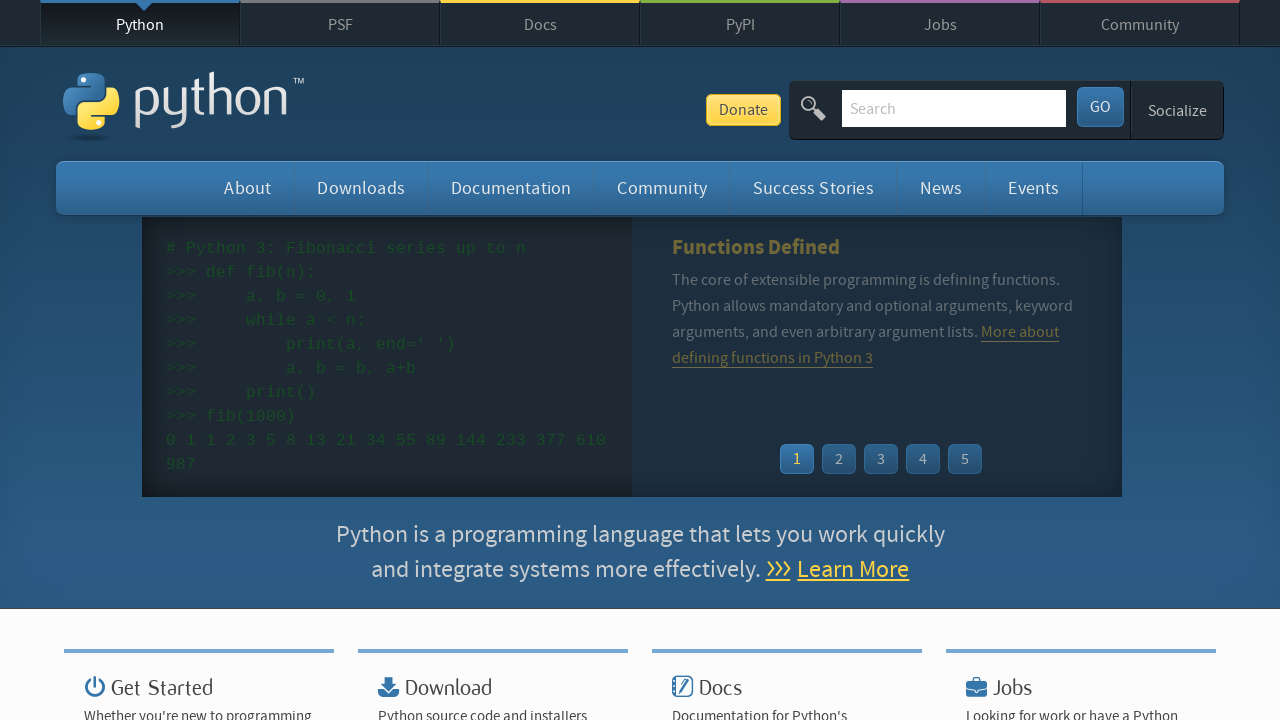

Located search field element by correct ID '#id-search-field'
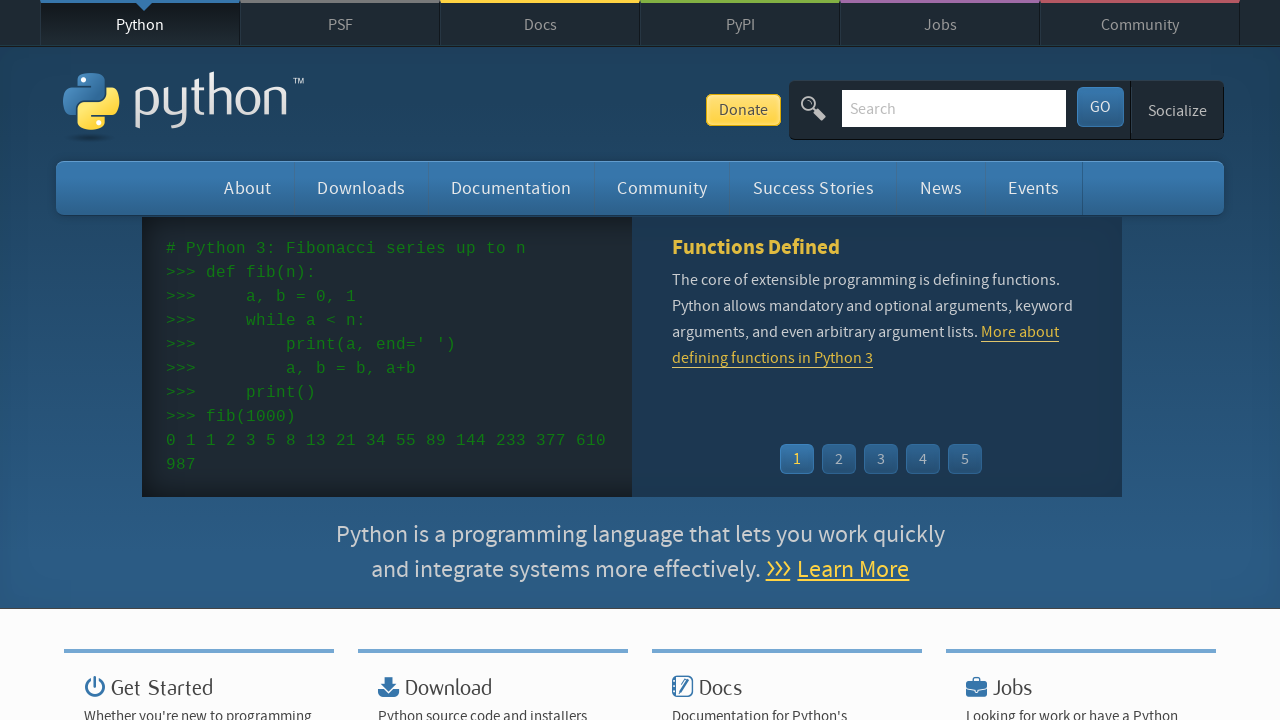

Verified search field element exists and is visible
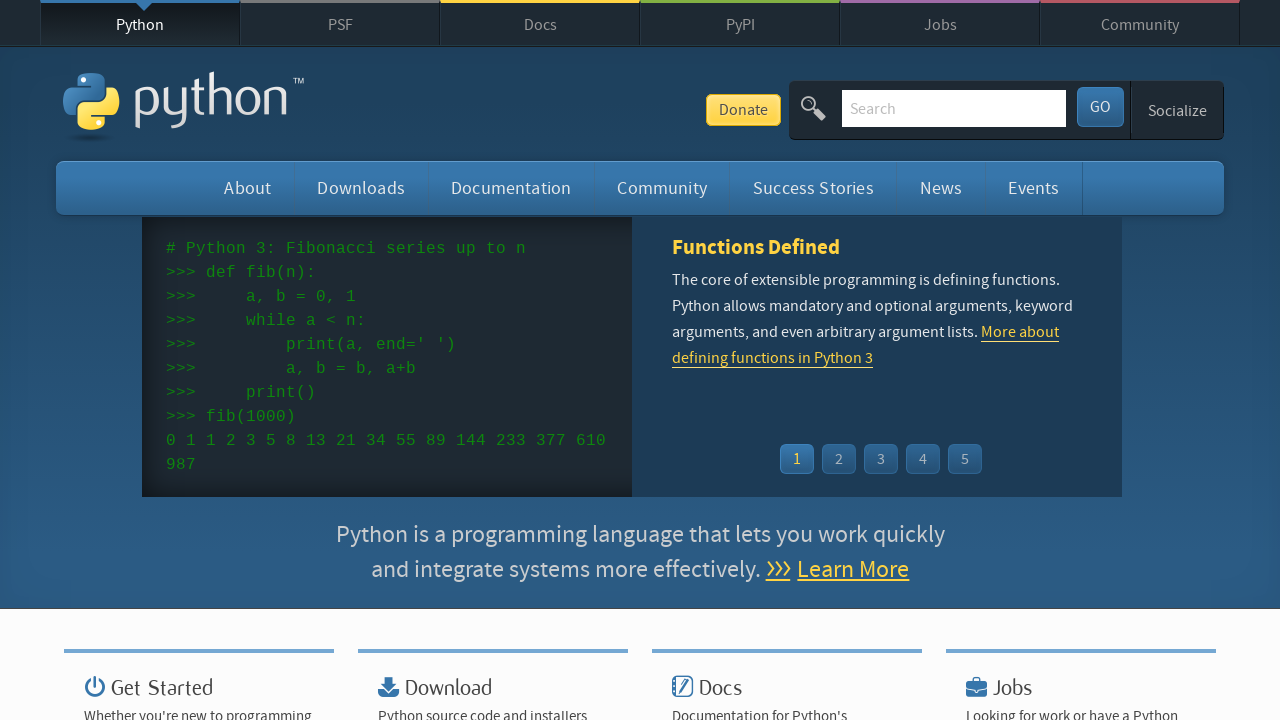

Attempted to locate element by incorrect ID '#id-search-field_error'
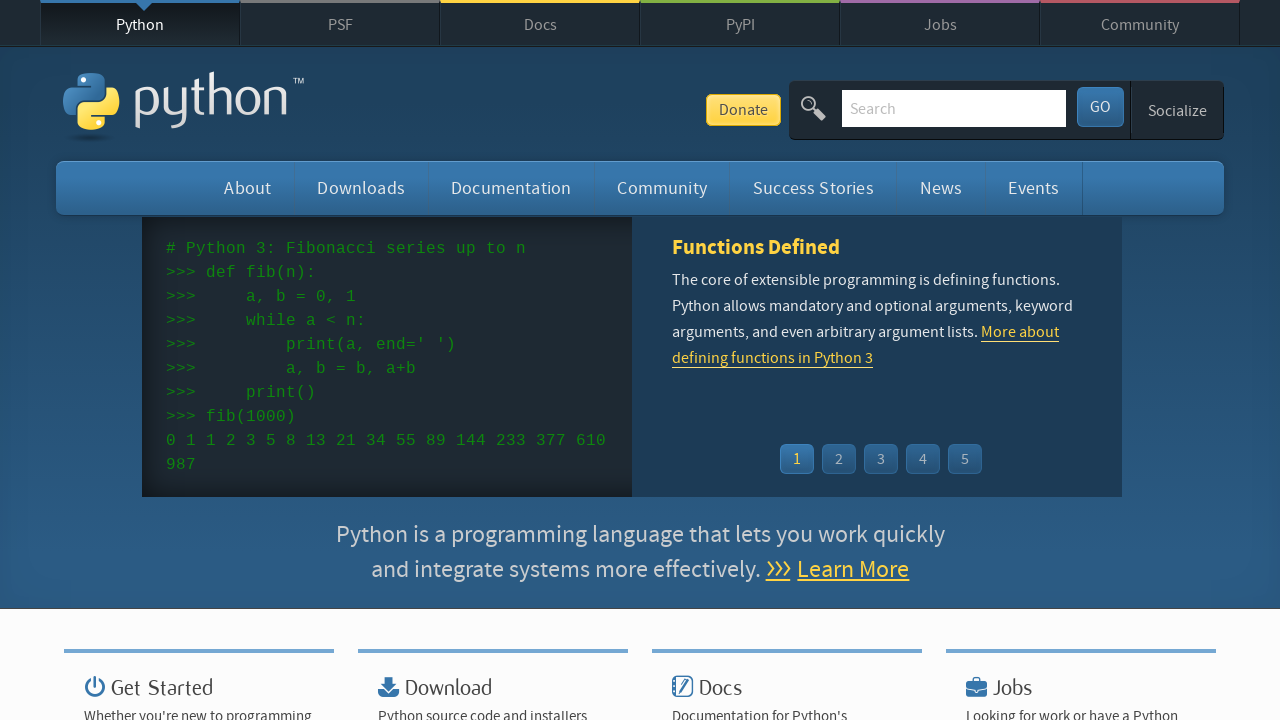

Element with incorrect ID '#id-search-field_error' not found as expected
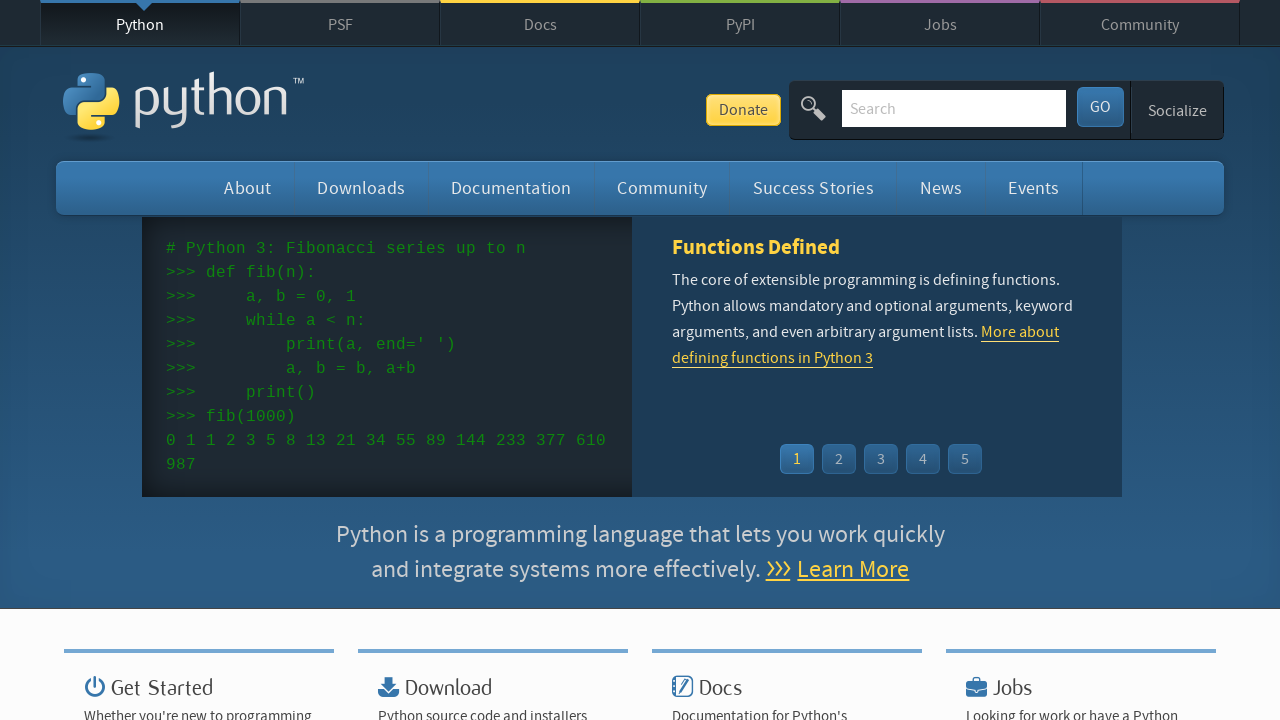

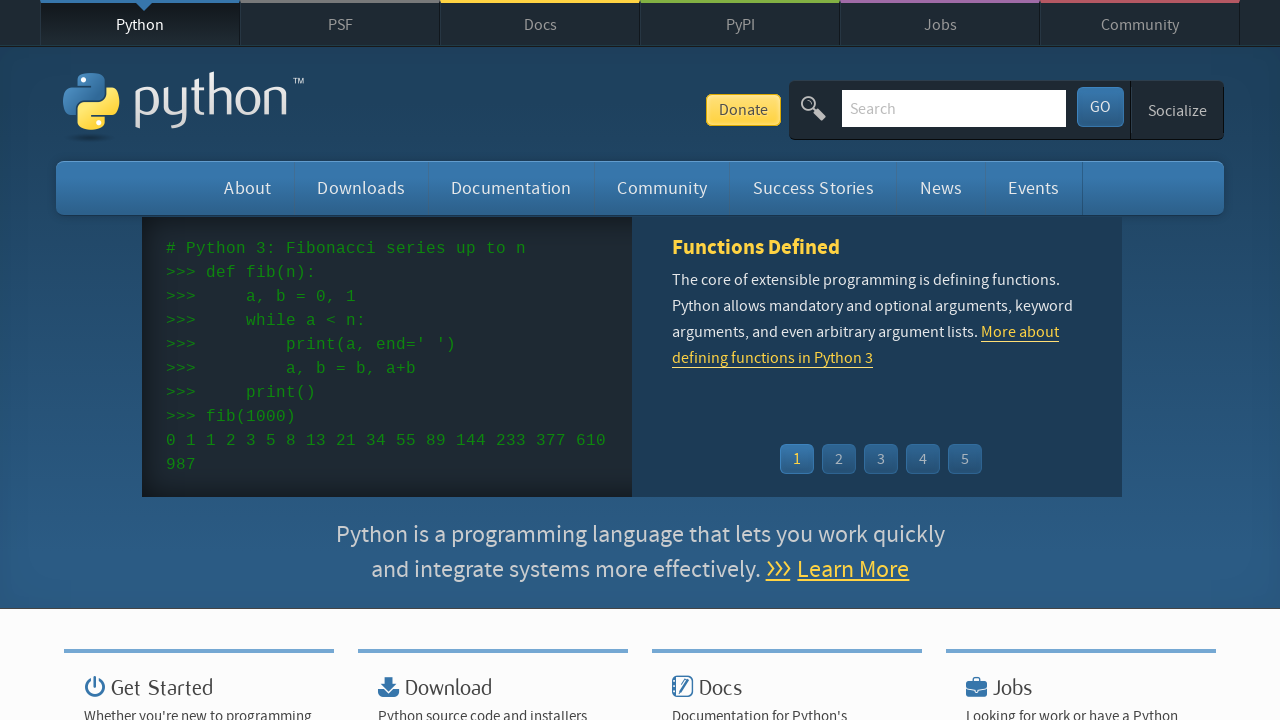